Navigates to nakov.com and verifies the page title contains "Svetlin Nakov"

Starting URL: https://nakov.com

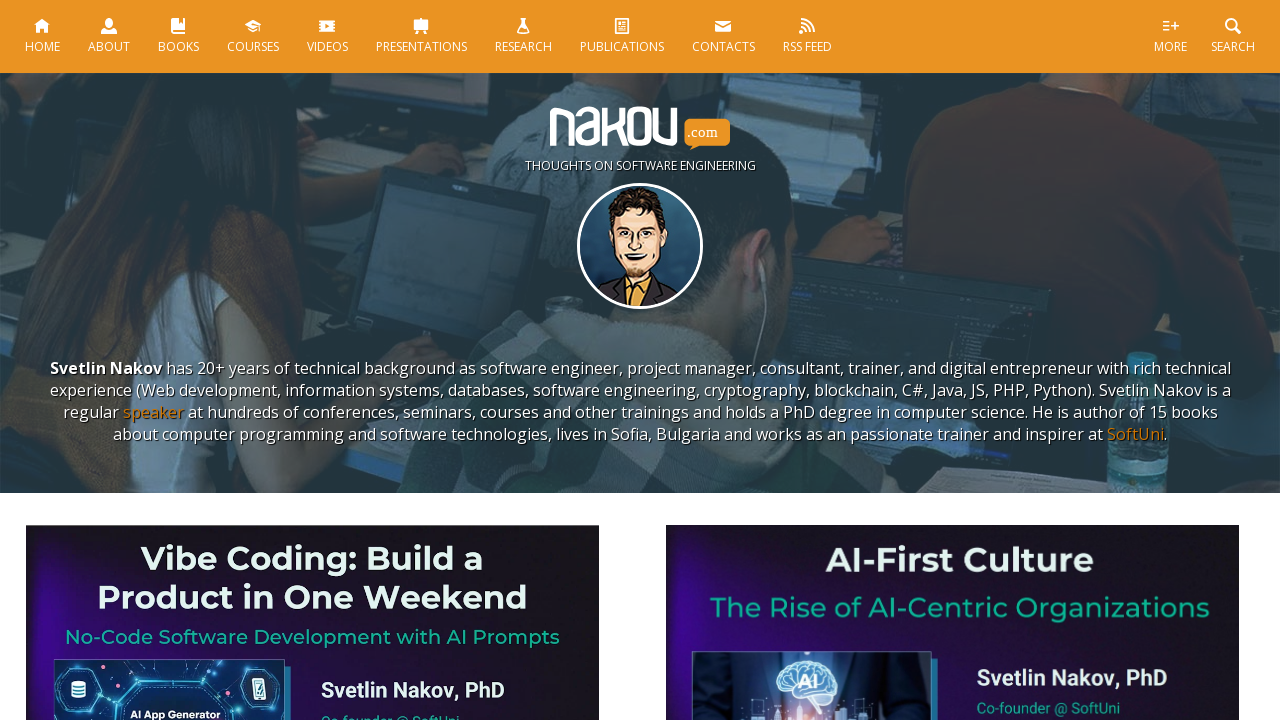

Navigated to https://nakov.com
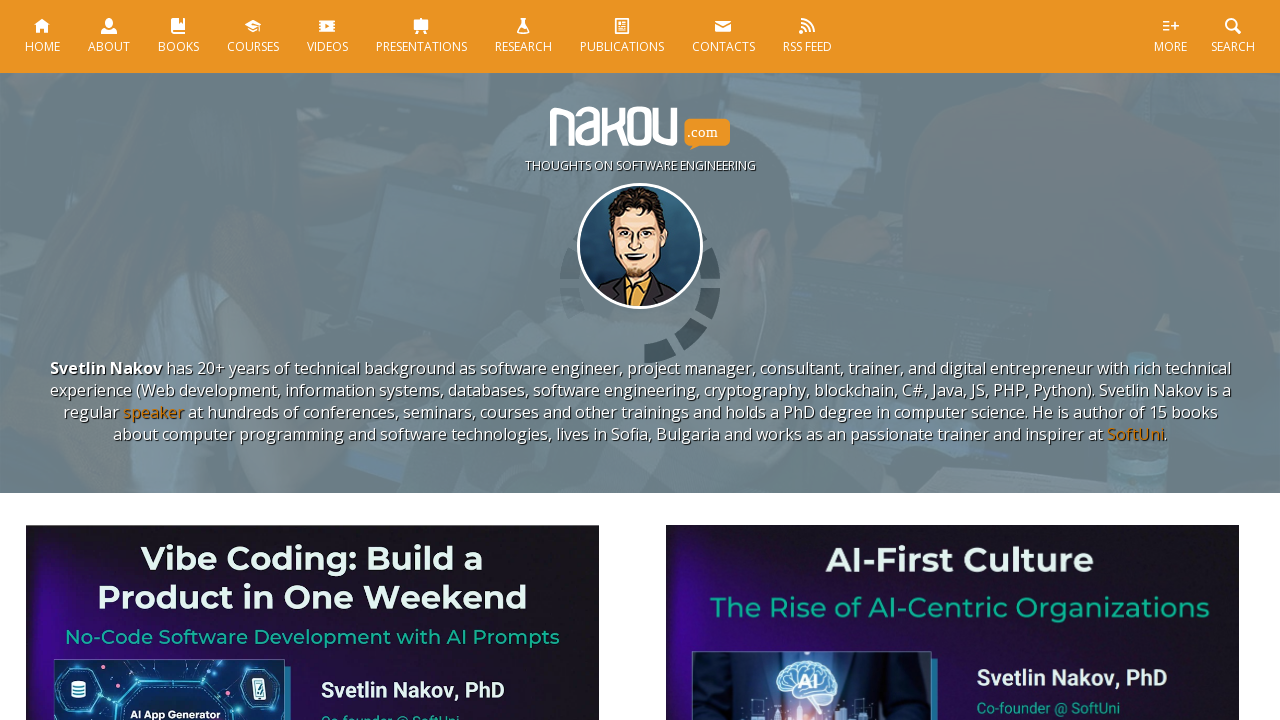

Page loaded (domcontentloaded state)
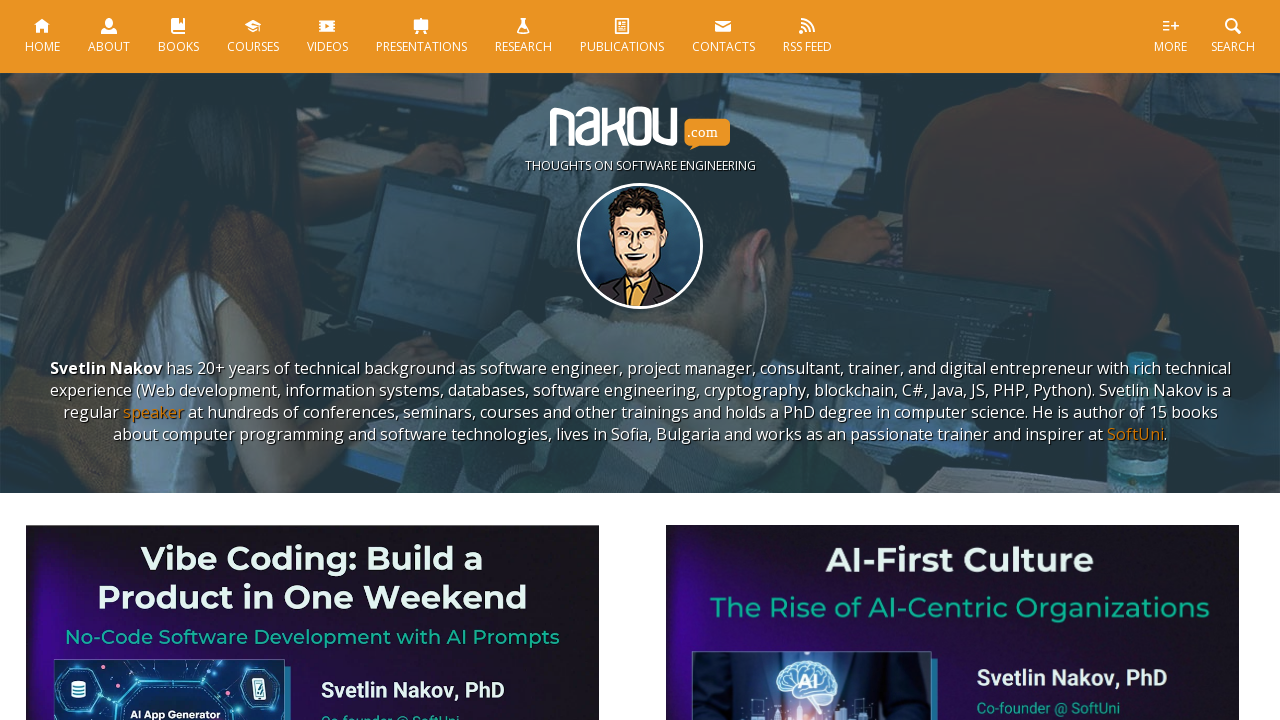

Verified page title contains 'Svetlin Nakov'
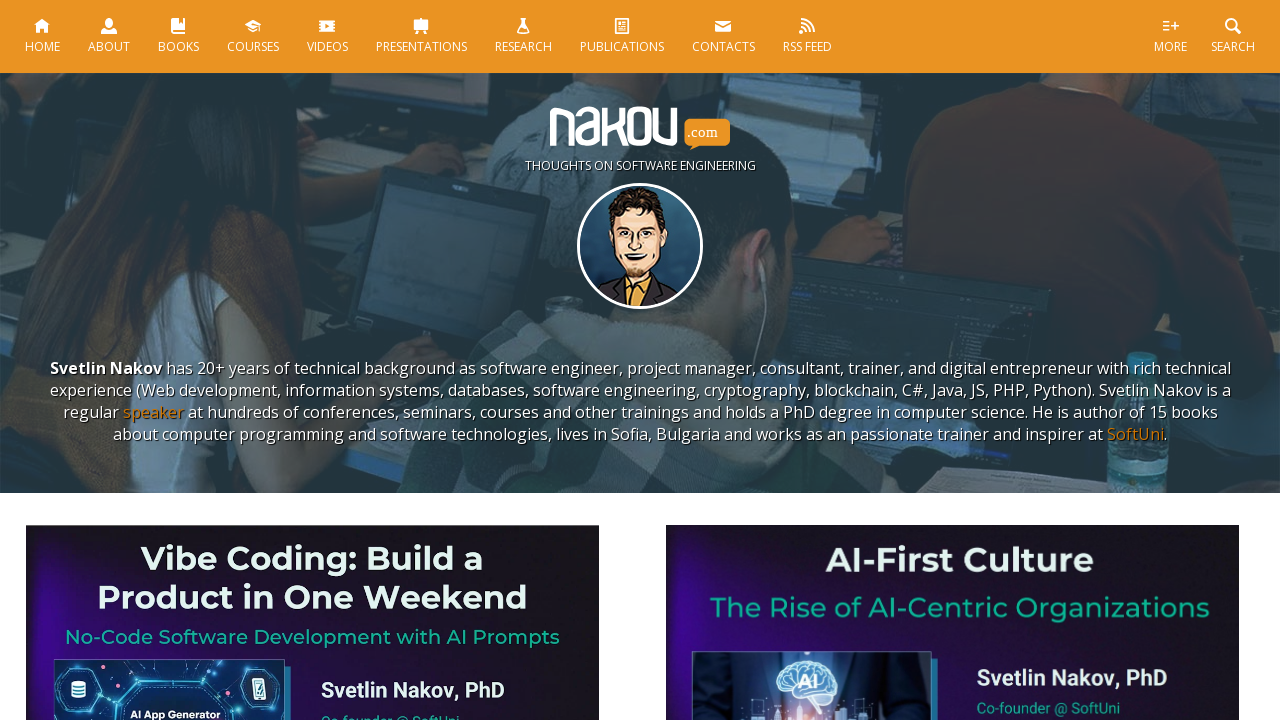

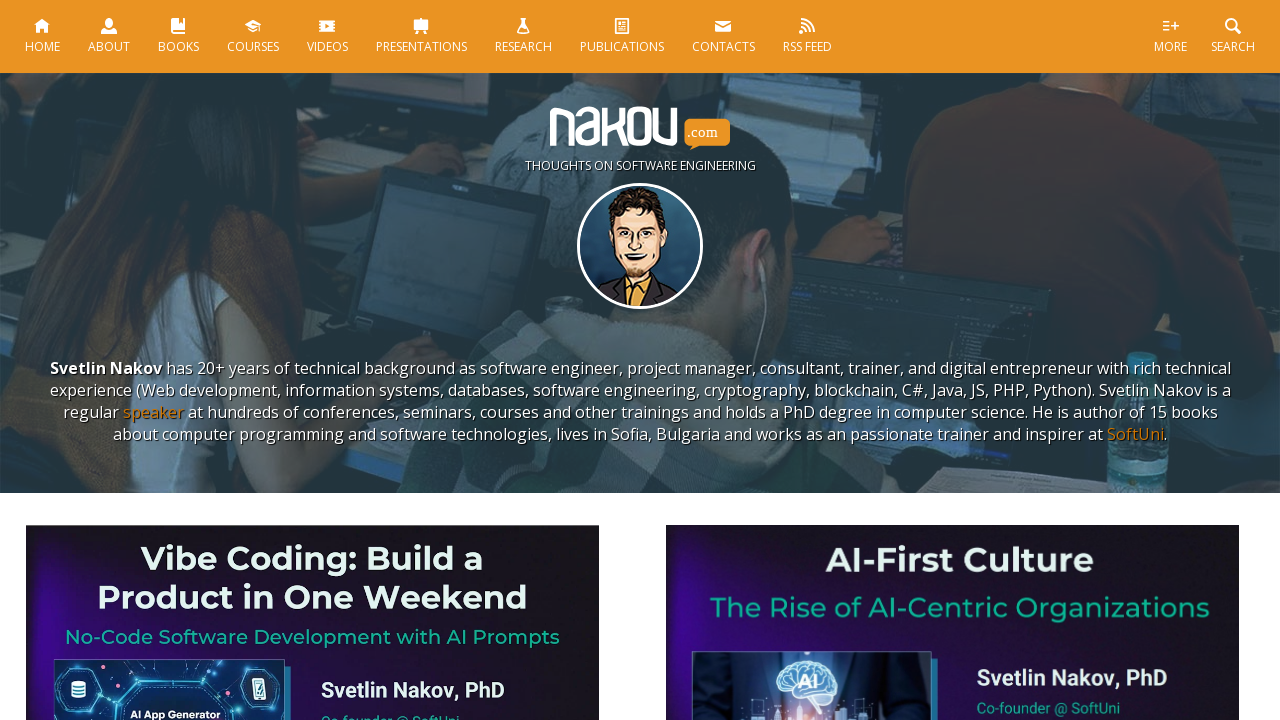